Tests filling a date picker input field using CSS ID selector

Starting URL: https://www.techlistic.com/p/selenium-practice-form.html

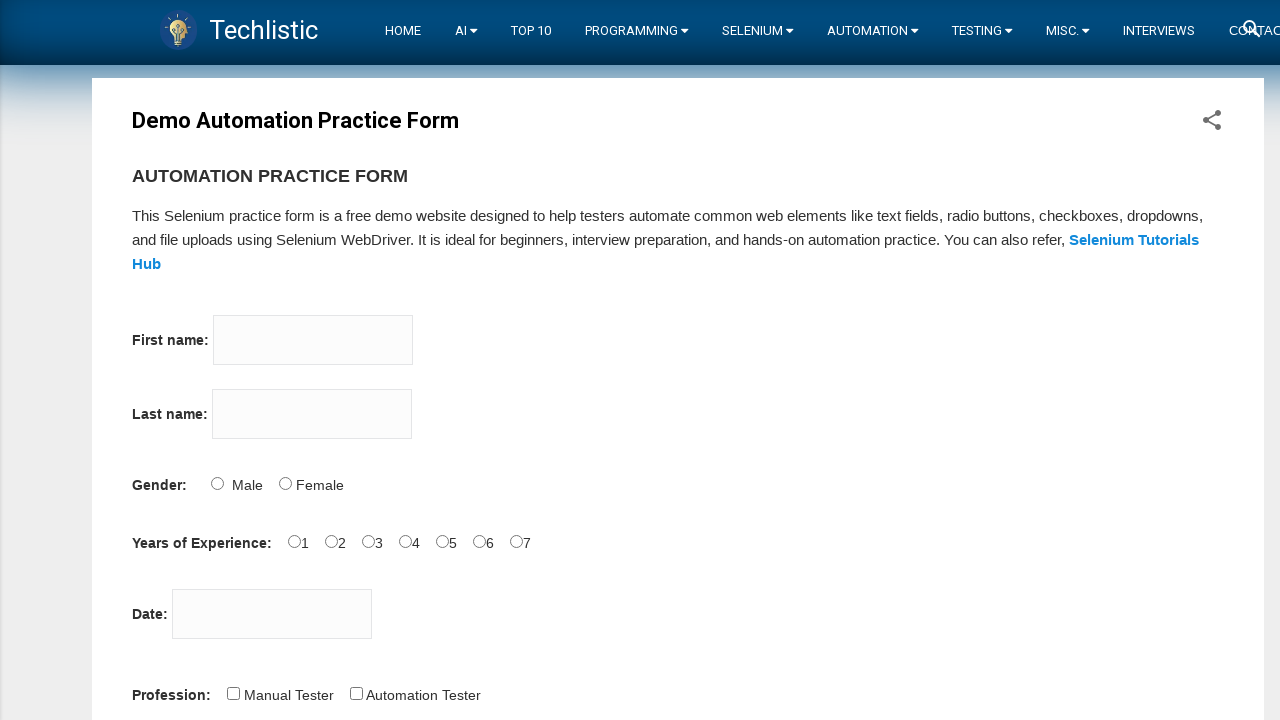

Waited for datepicker input field to load
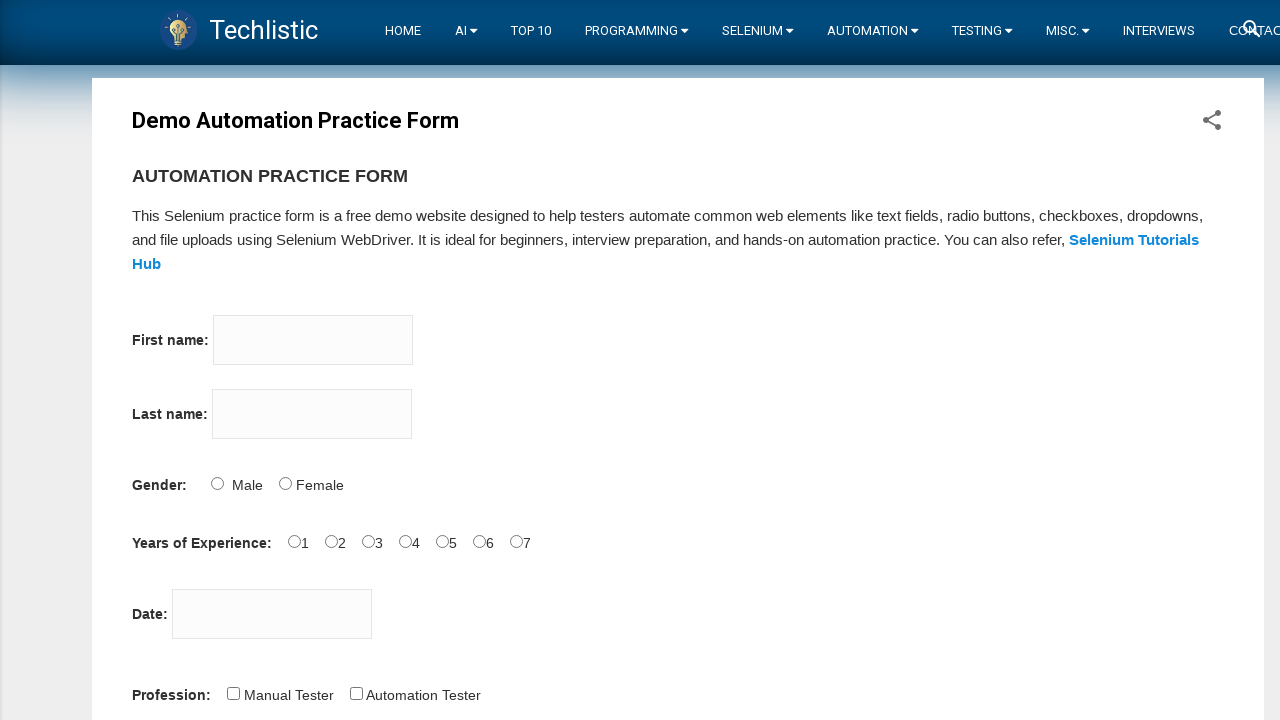

Filled datepicker field with date '15.04.24' using CSS ID selector on input#datepicker
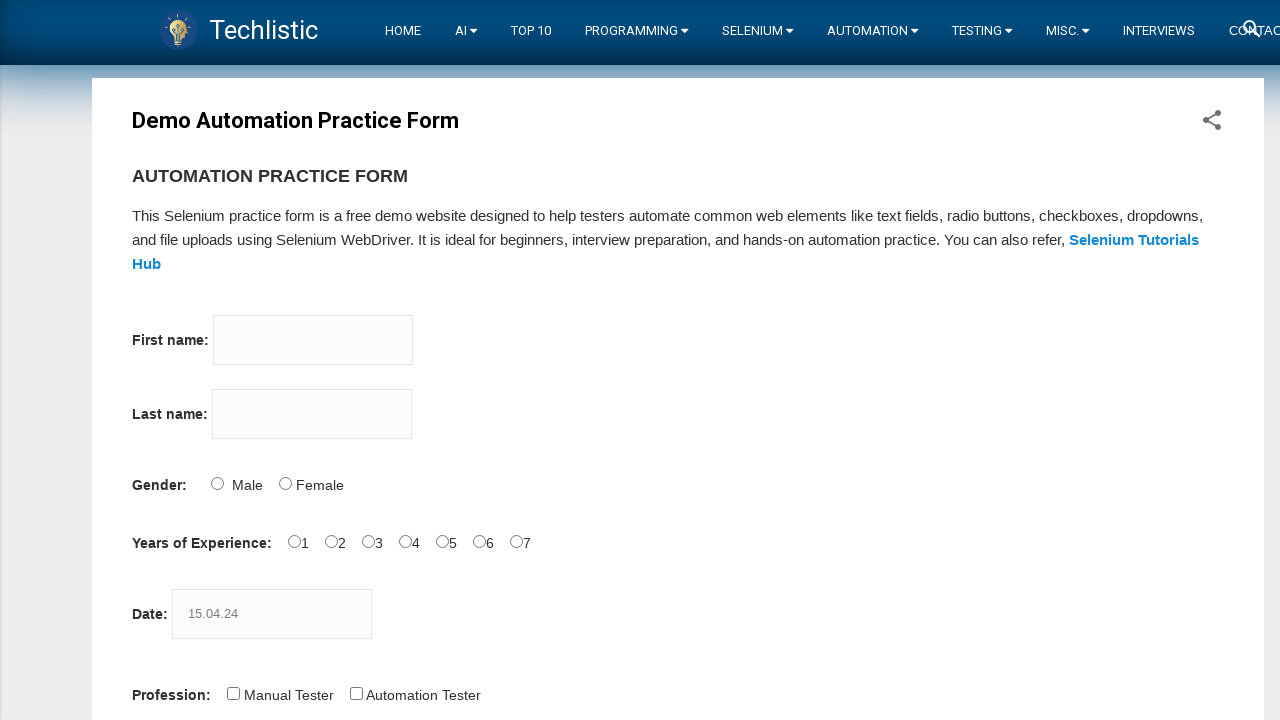

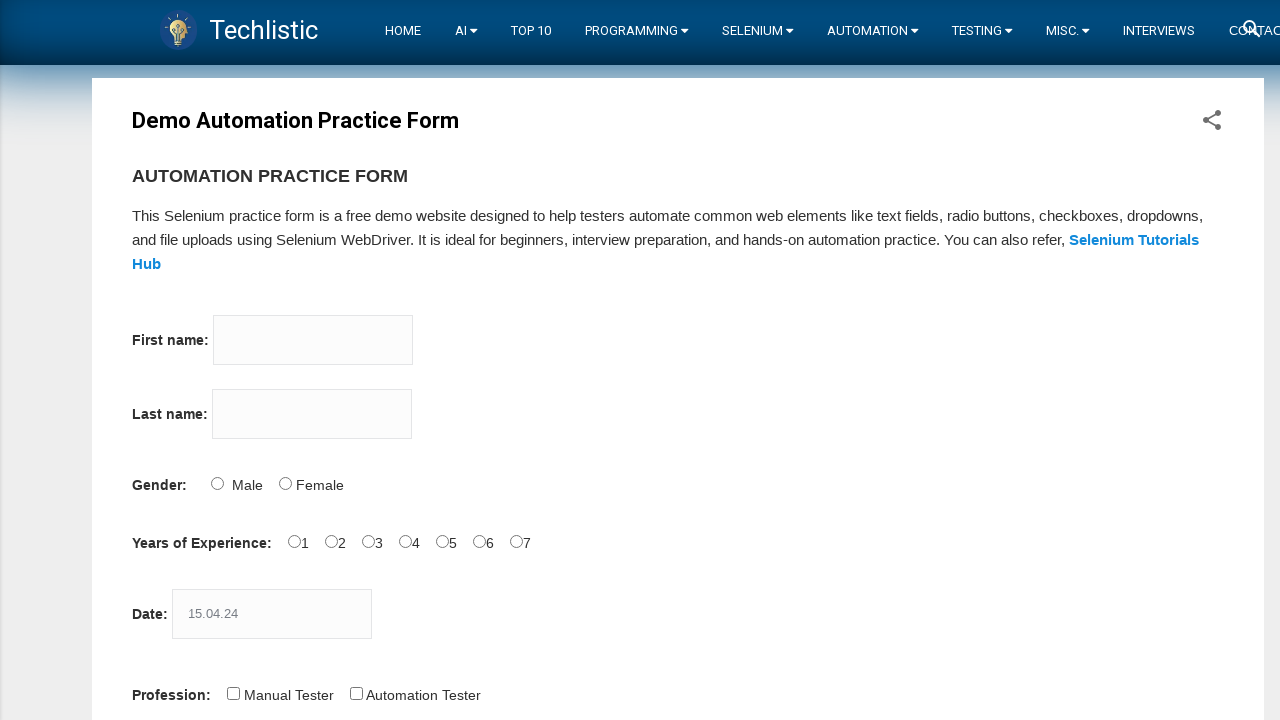